Tests sorting the Due column in descending order by clicking the column header twice and verifying the values are sorted in reverse order.

Starting URL: http://the-internet.herokuapp.com/tables

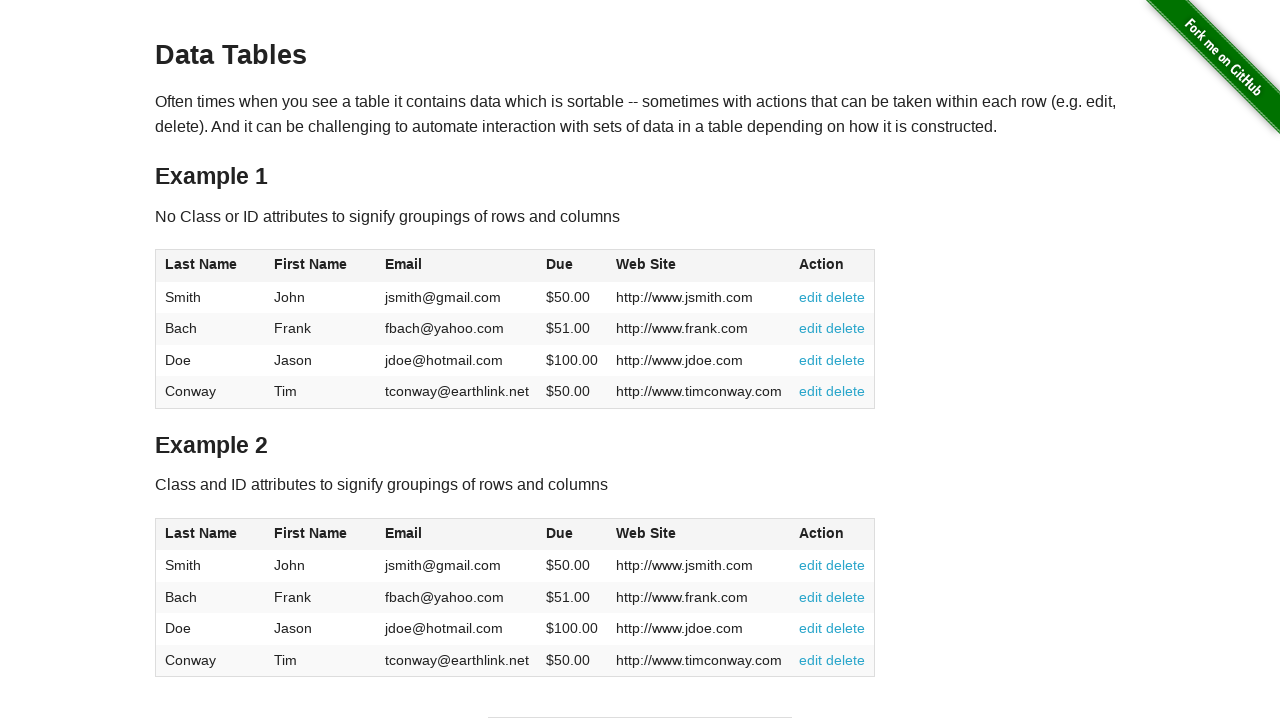

Clicked Due column header (4th column) for first sort at (572, 266) on #table1 thead tr th:nth-child(4)
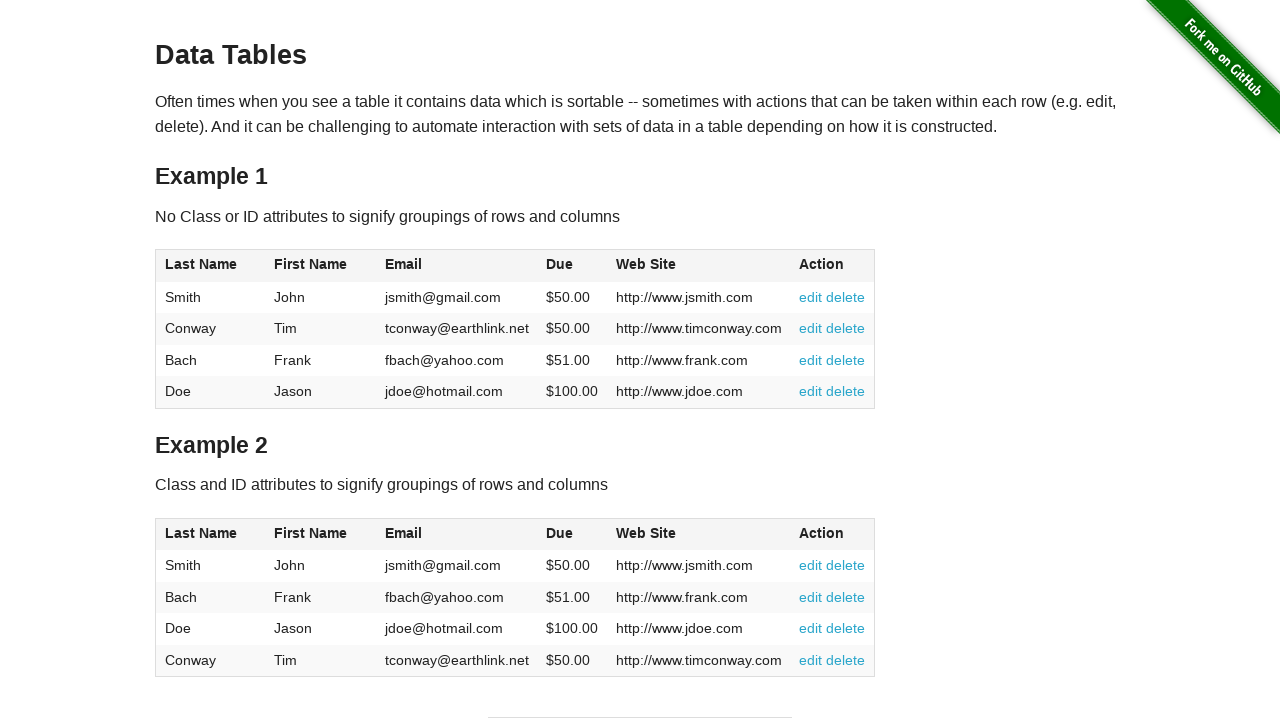

Clicked Due column header again to sort in descending order at (572, 266) on #table1 thead tr th:nth-child(4)
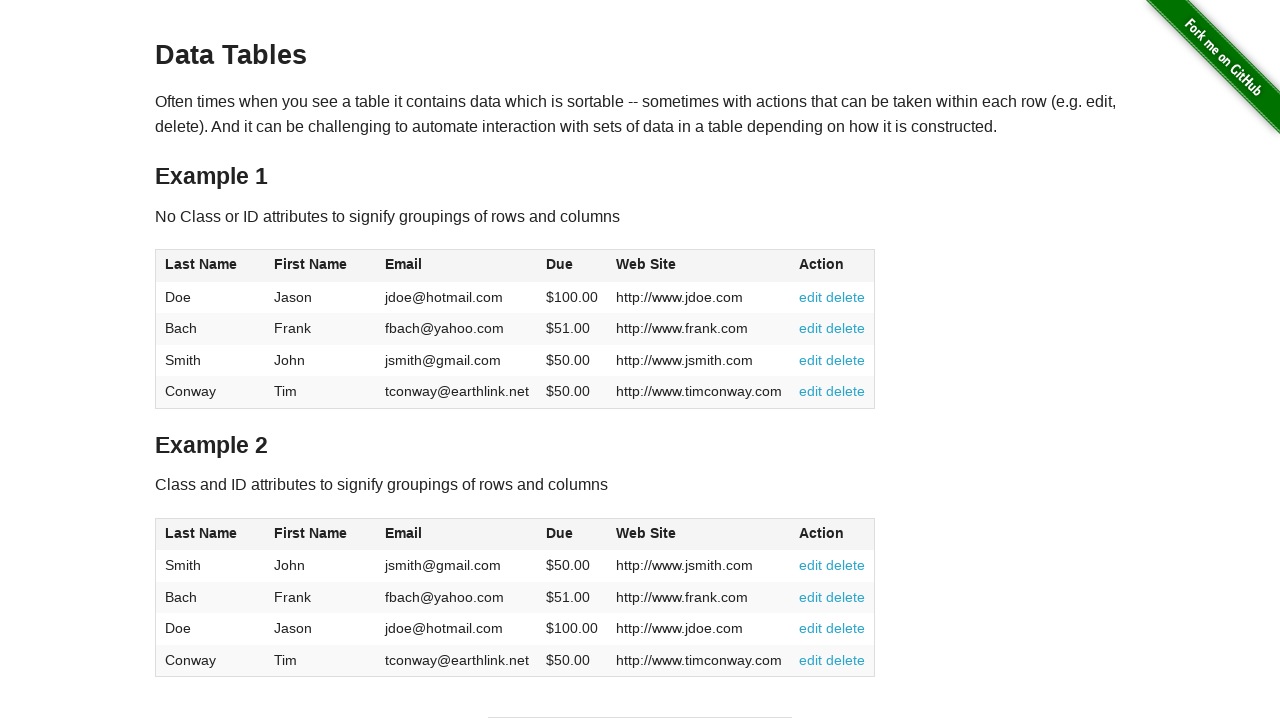

Table sorted and Due column values are ready
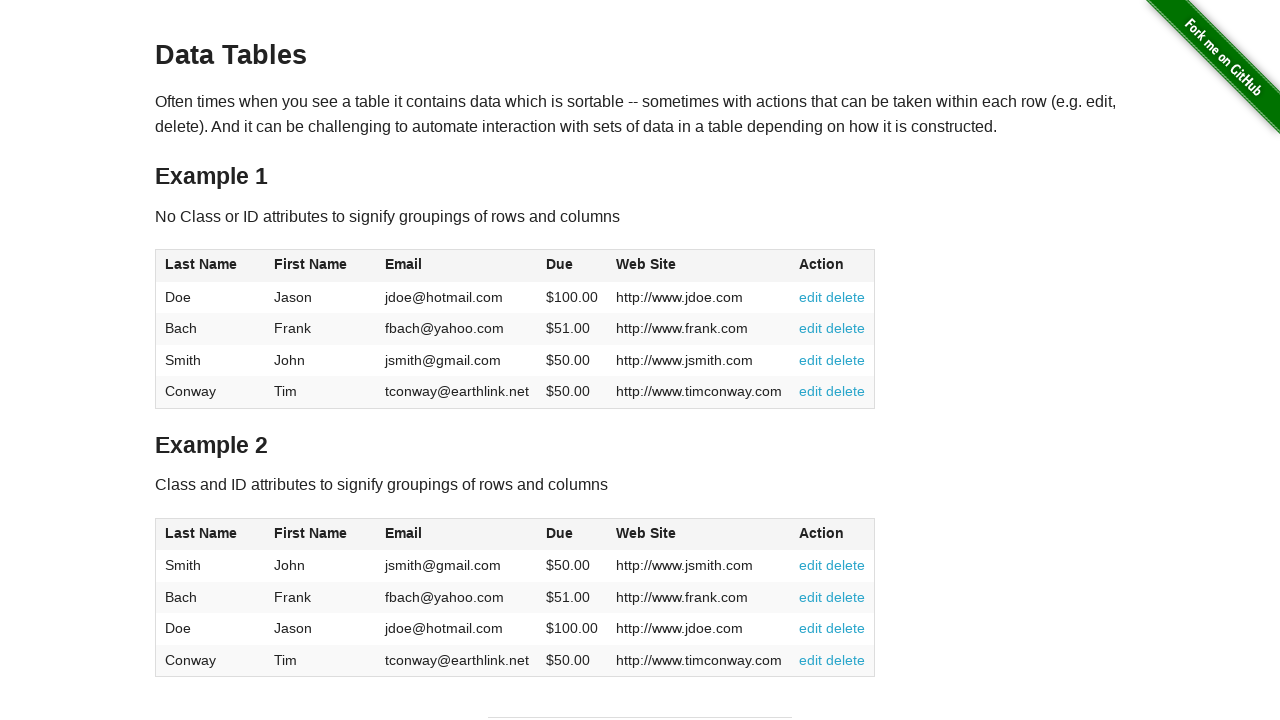

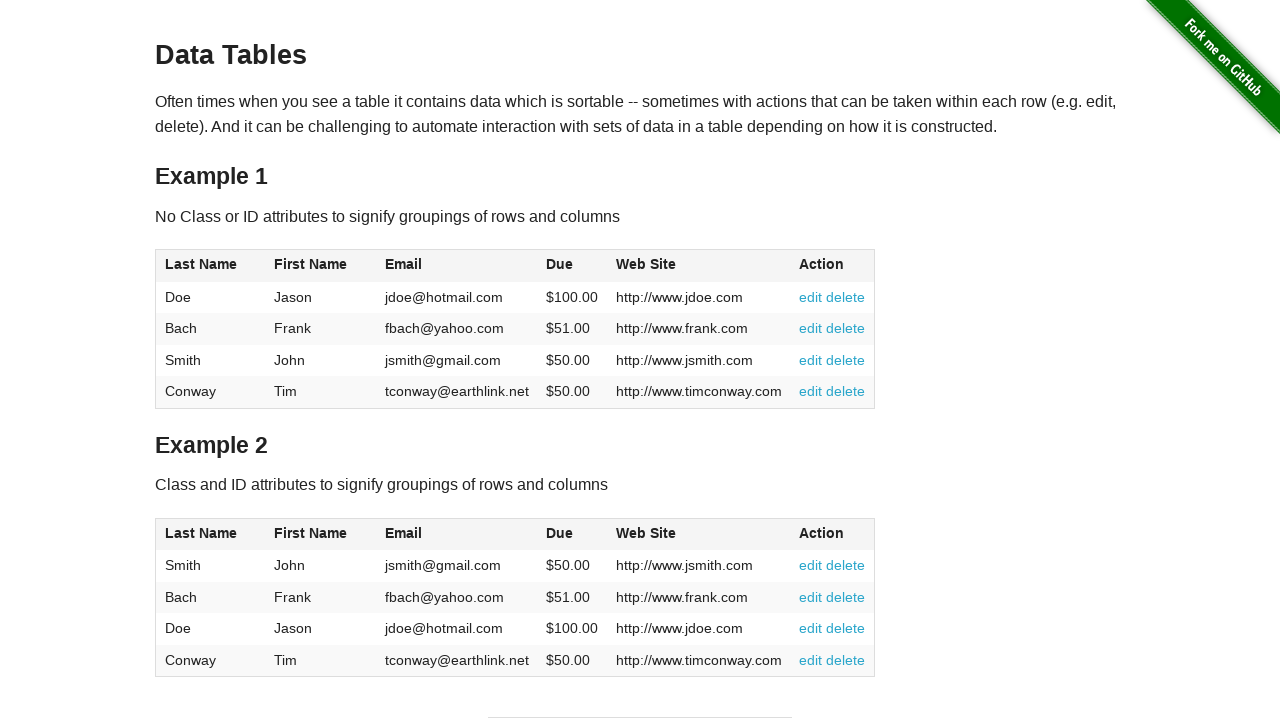